Tests drag and drop functionality by verifying elements A and B are in their correct containers, dragging element A to container B, verifying the swap, then dragging it back and verifying elements return to original positions.

Starting URL: https://the-internet.herokuapp.com/drag_and_drop

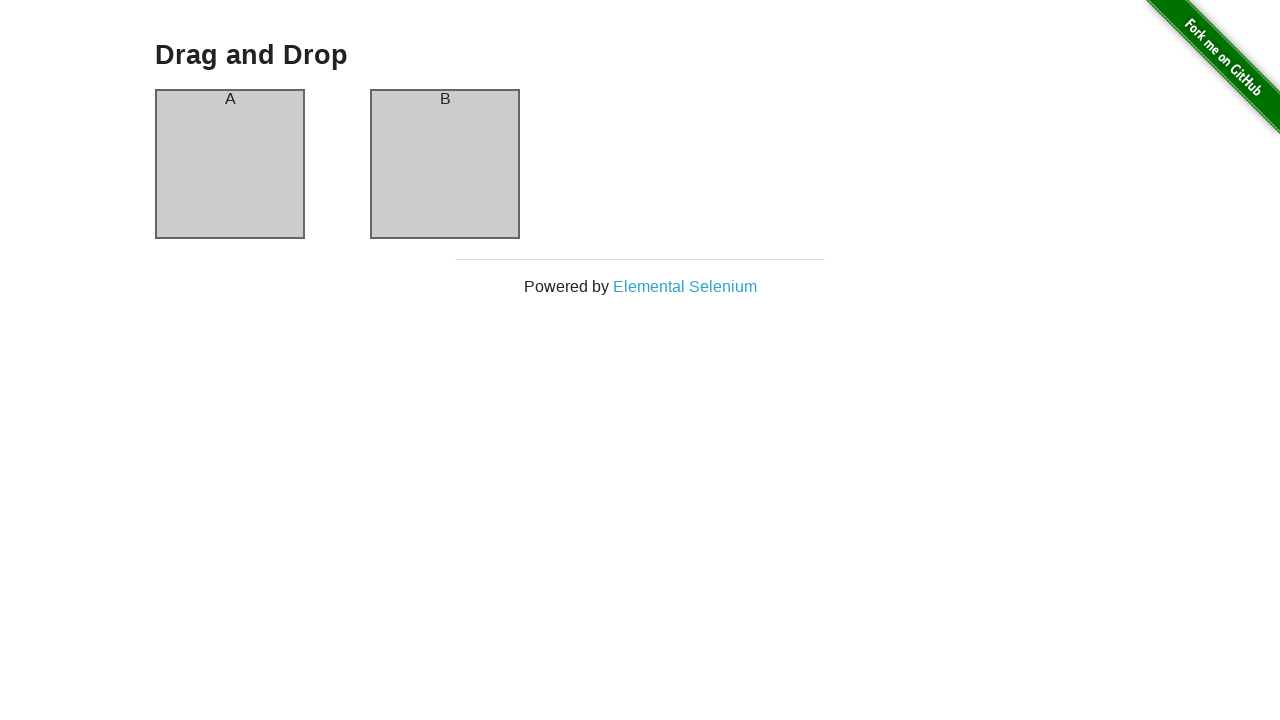

Waited for drag and drop page to load
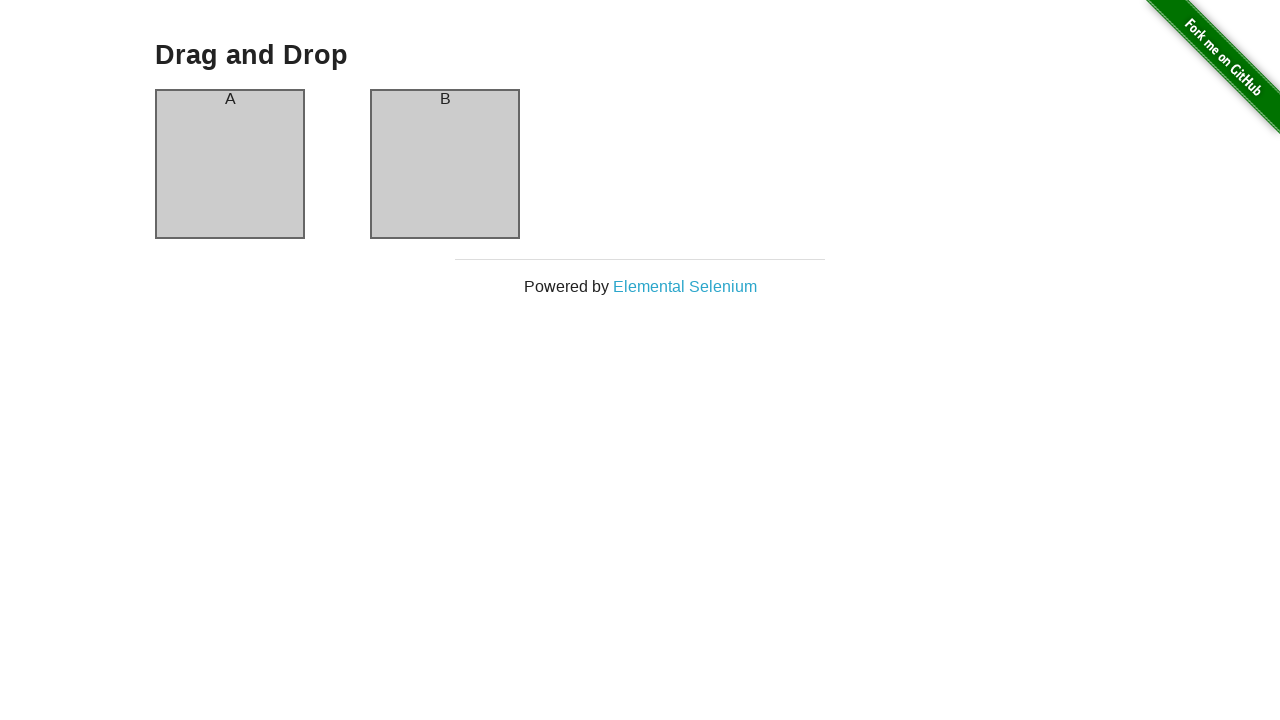

Verified 'Drag and Drop' header is visible
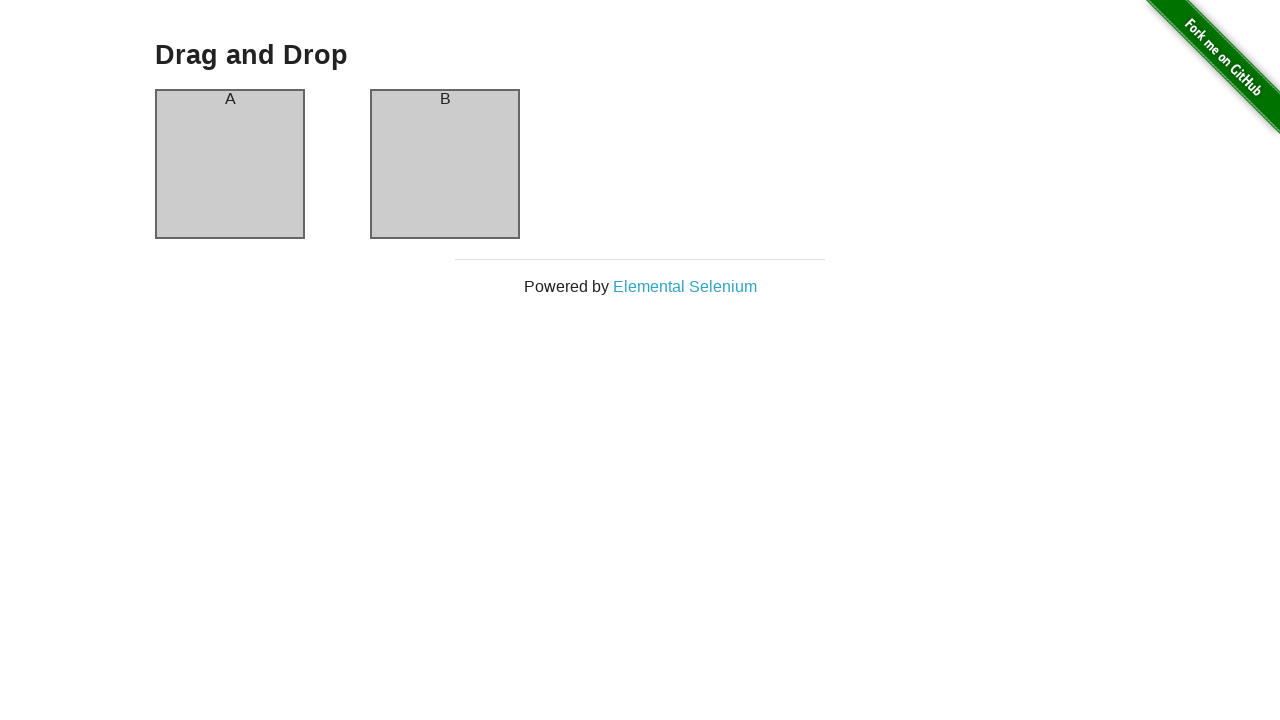

Verified element A is in container A
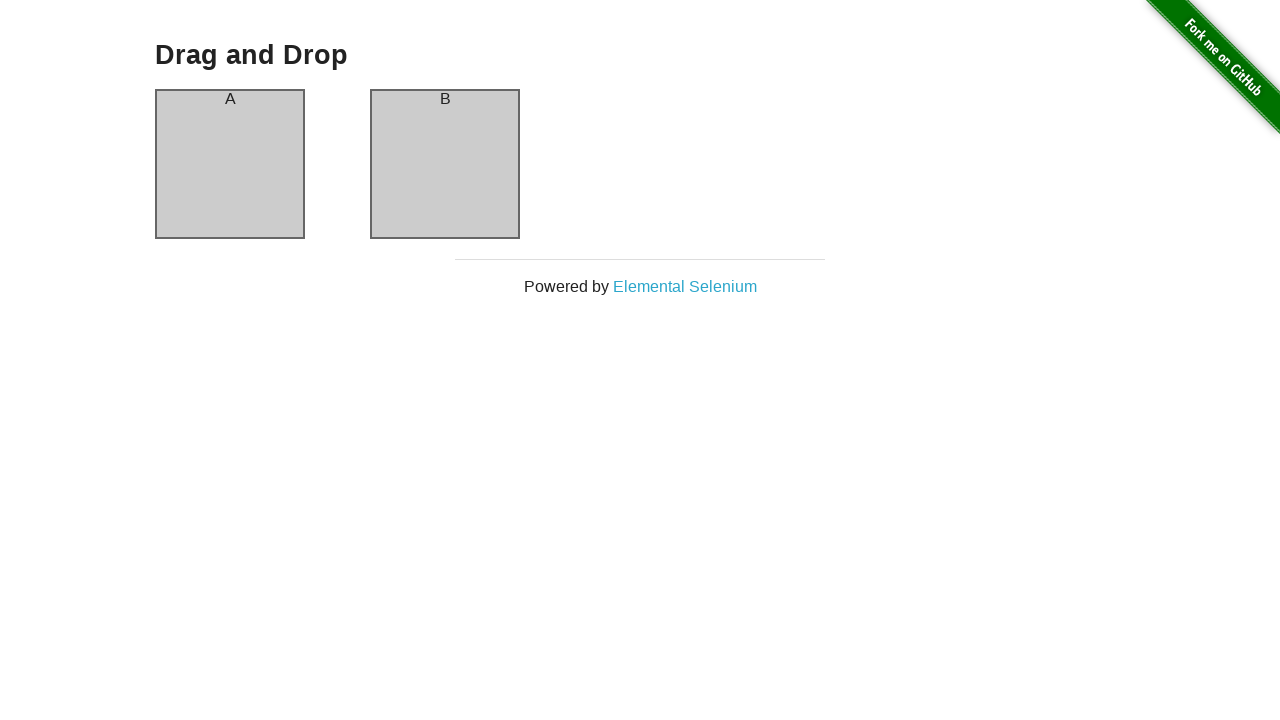

Verified element B is in container B
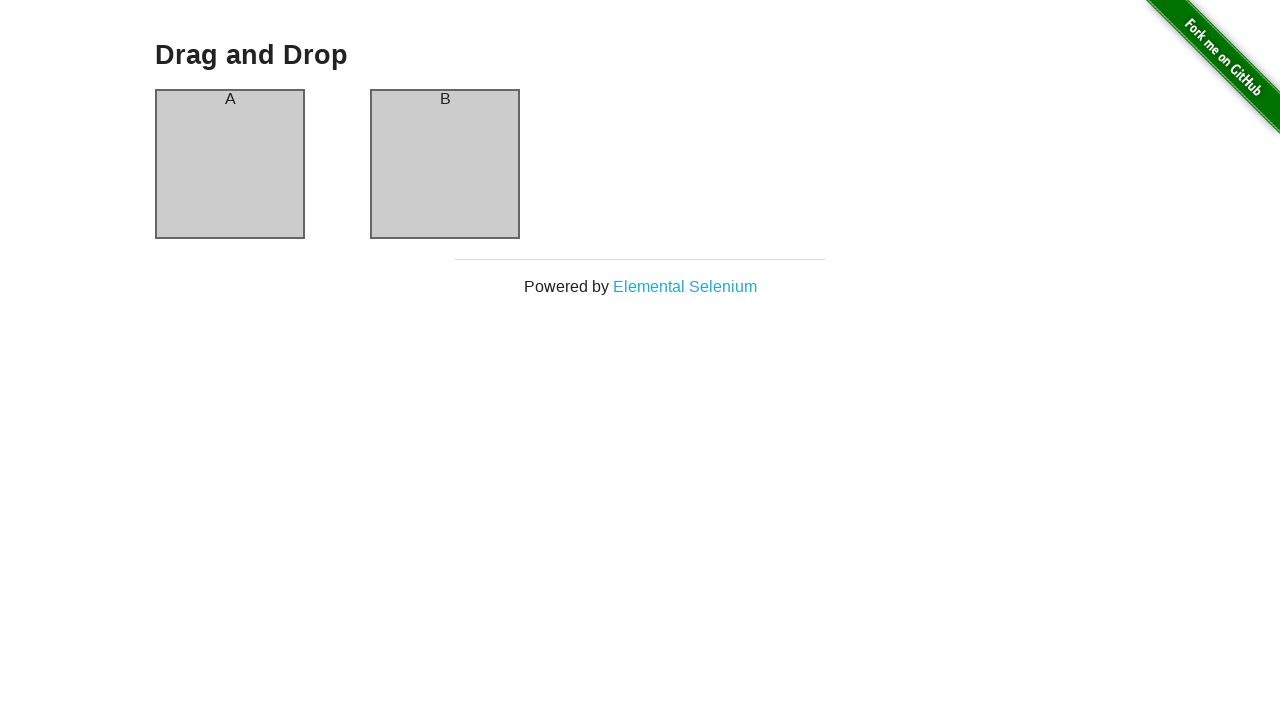

Dragged element A from container A to container B at (445, 164)
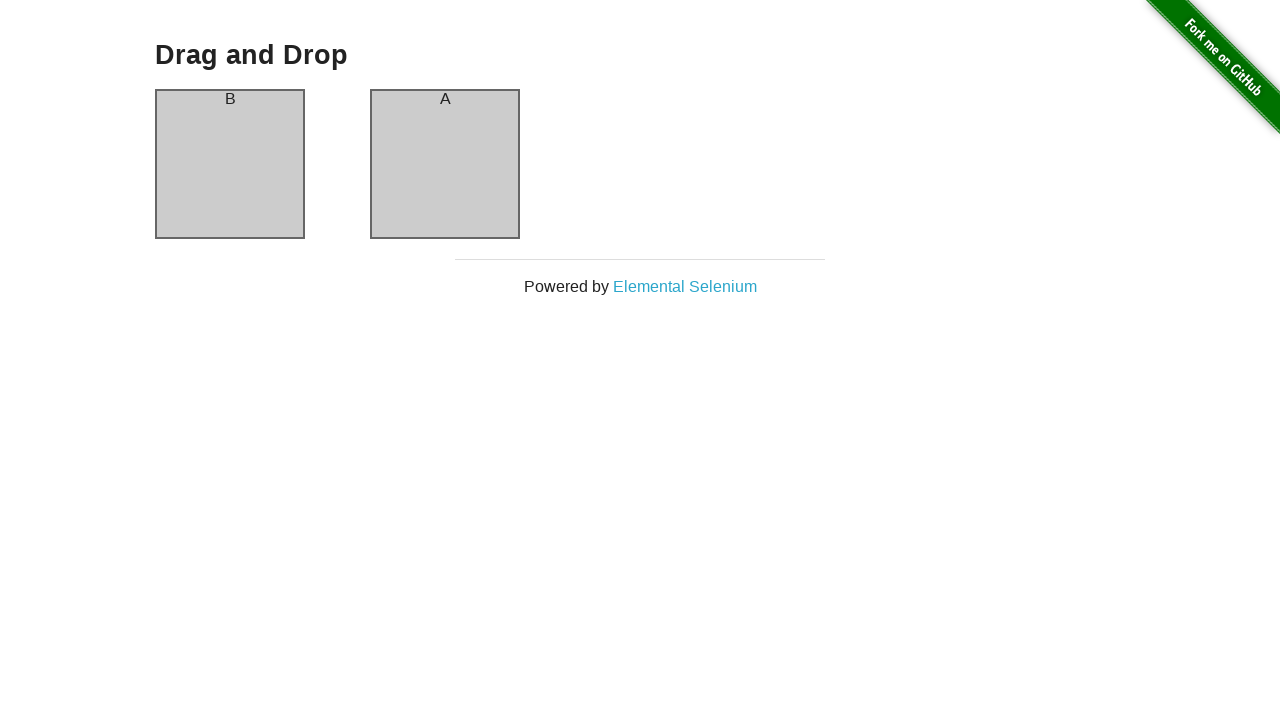

Waited 500ms for DOM to update after first drag
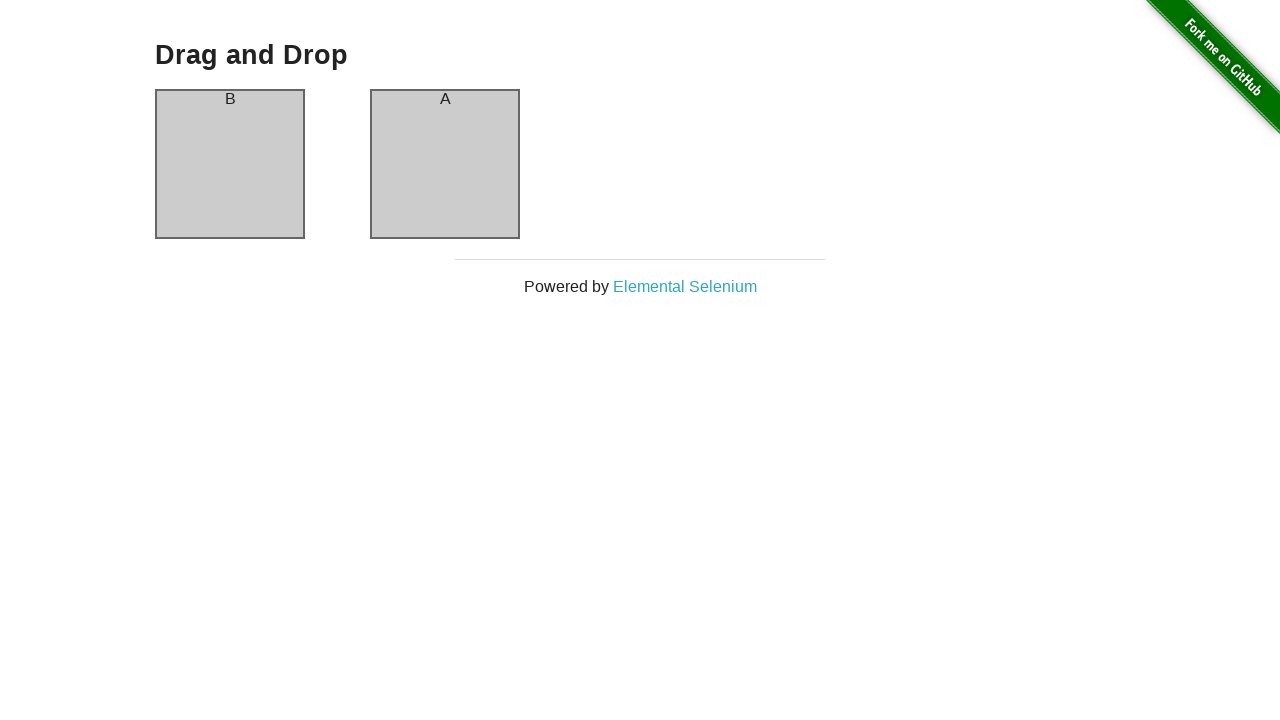

Dragged element A back from container B to container A at (230, 164)
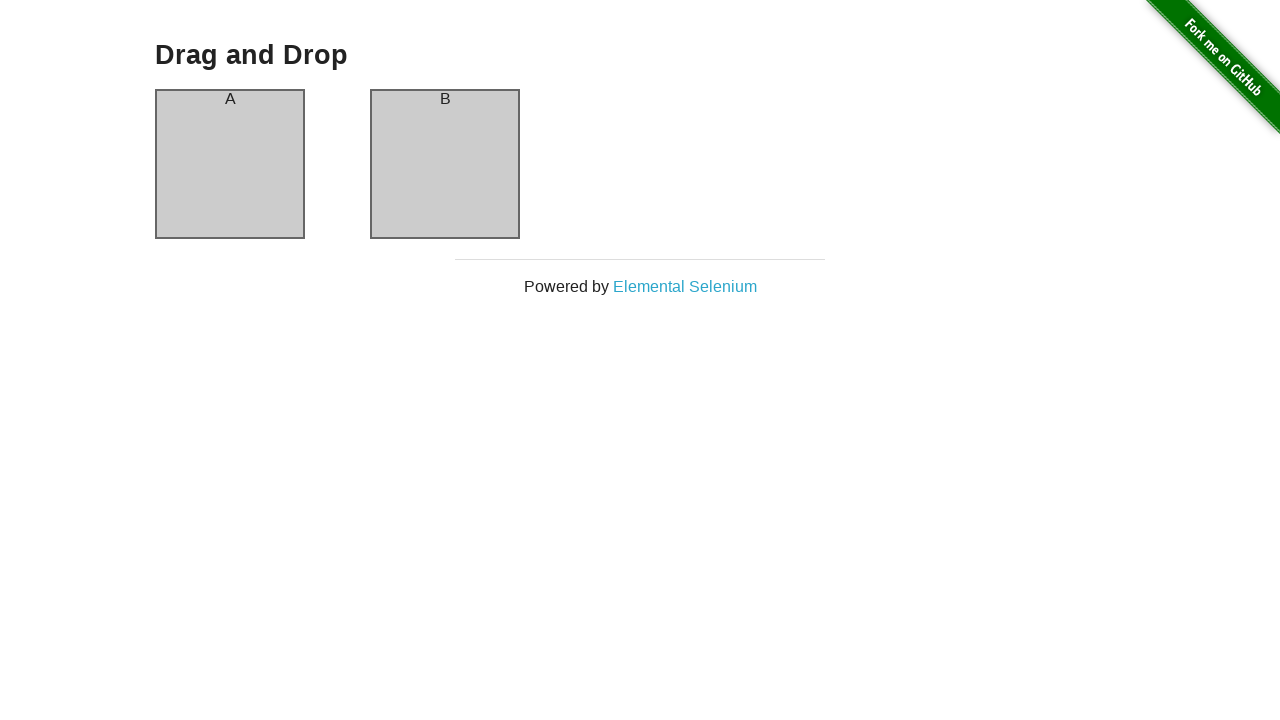

Waited 500ms for DOM to update after second drag
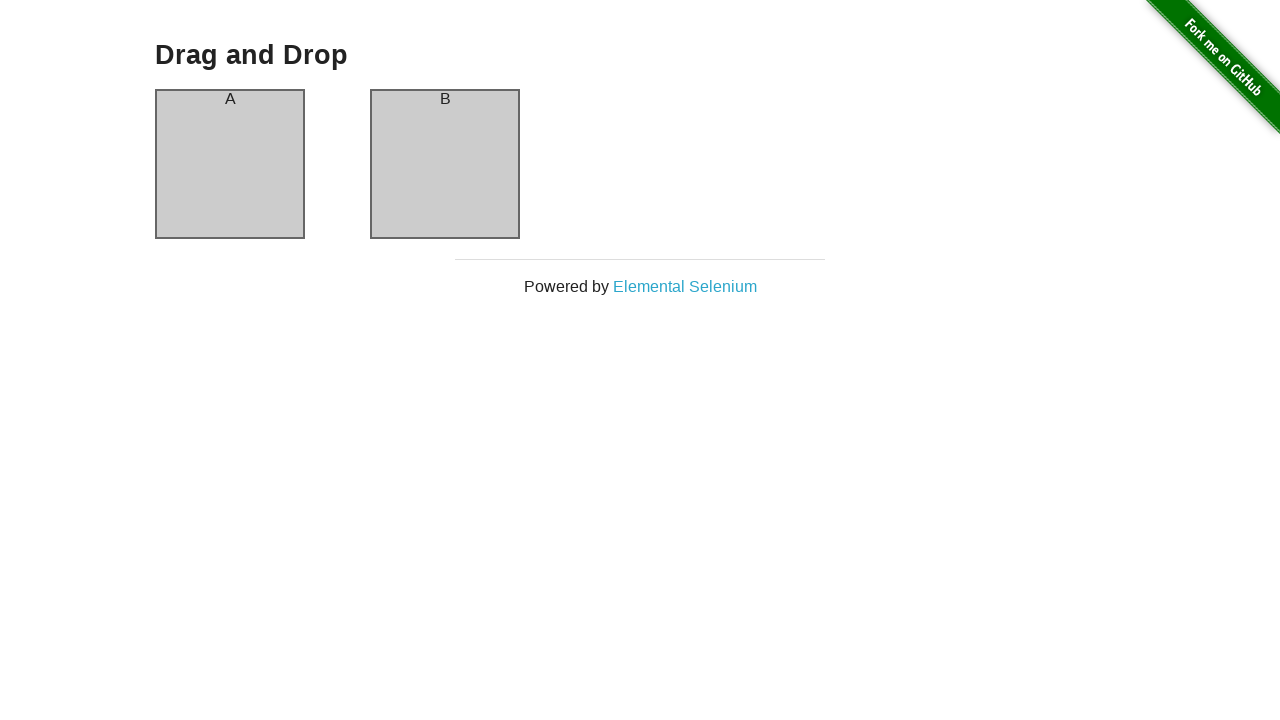

Verified element A returned to container A
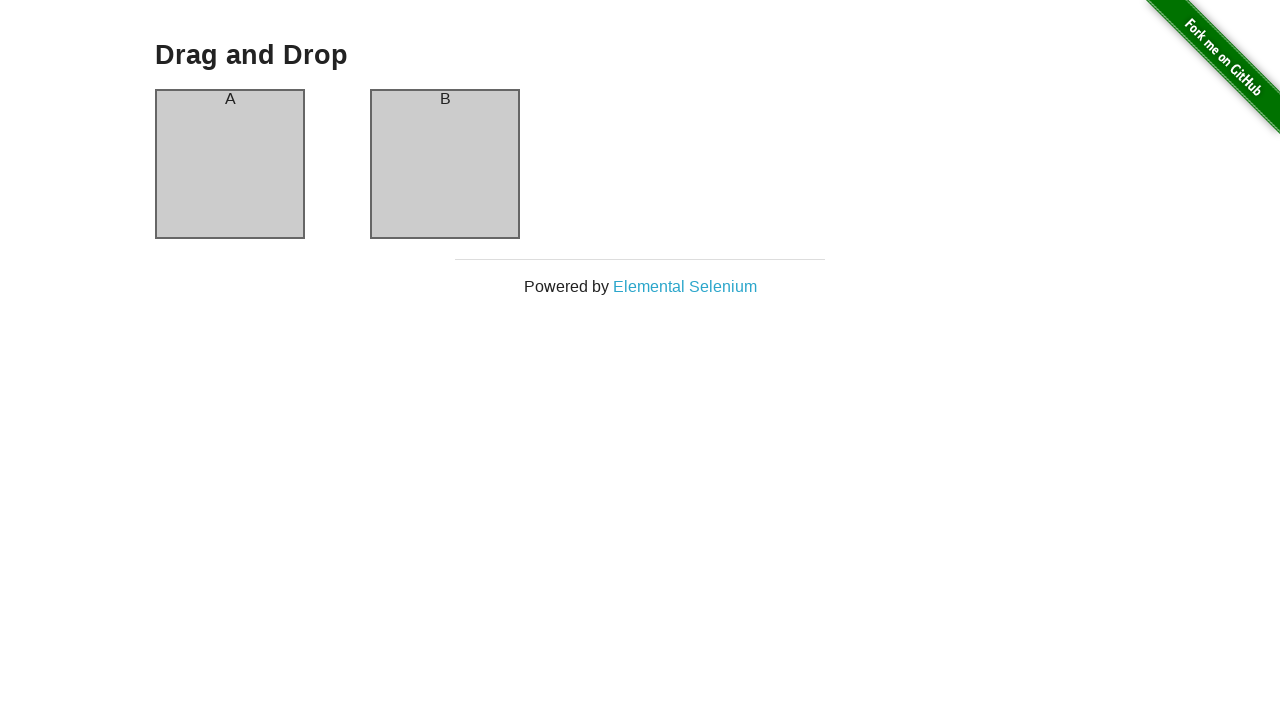

Verified element B returned to container B
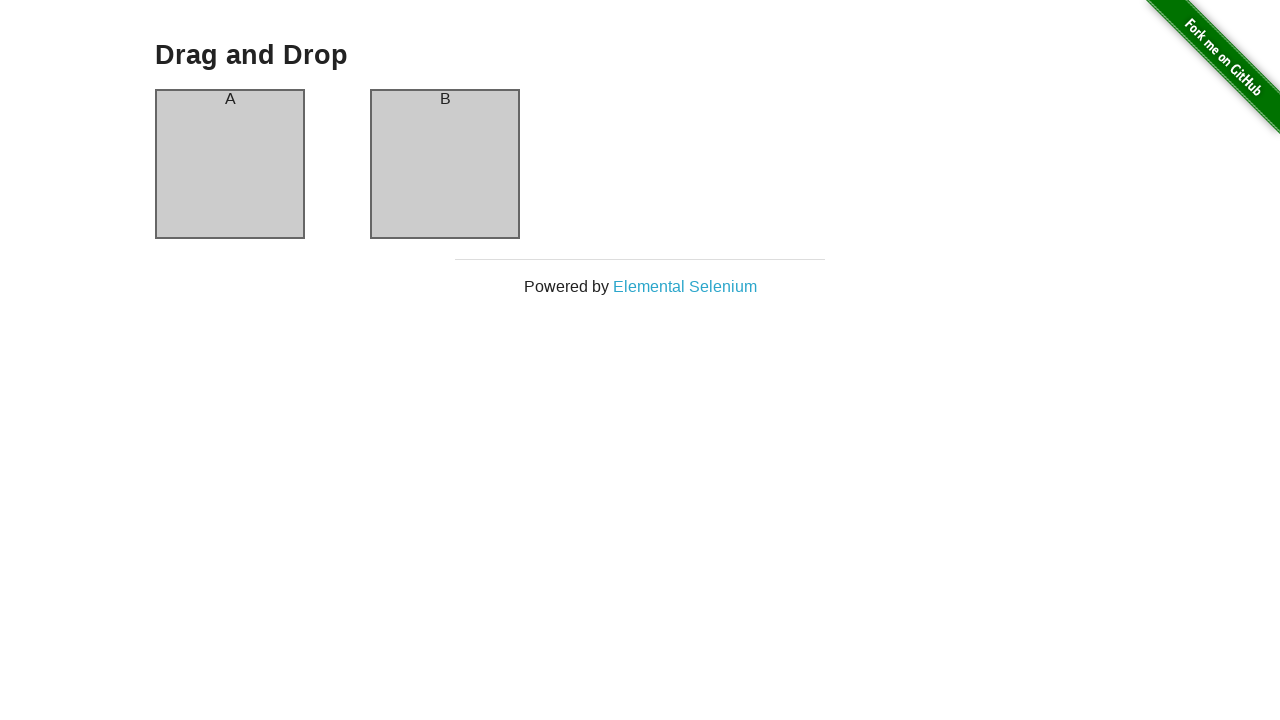

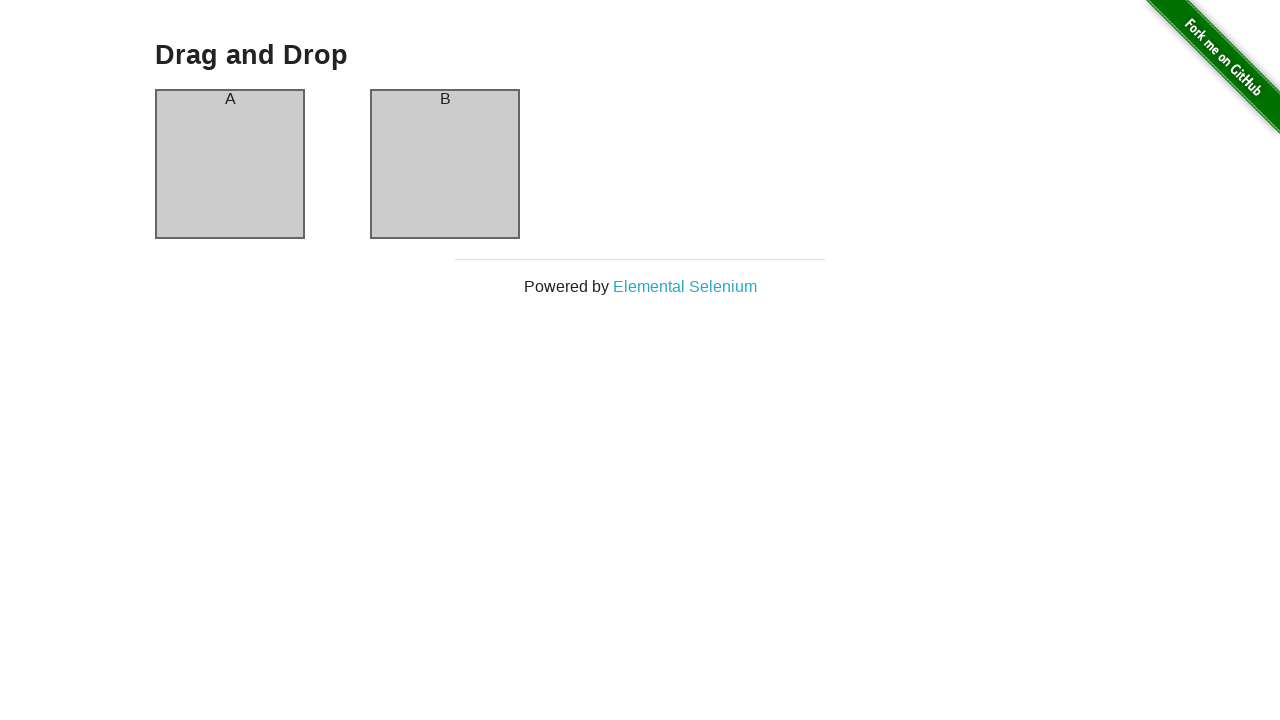